Tests checkbox functionality by locating two checkboxes and clicking on each one if it is not already selected

Starting URL: https://the-internet.herokuapp.com/checkboxes

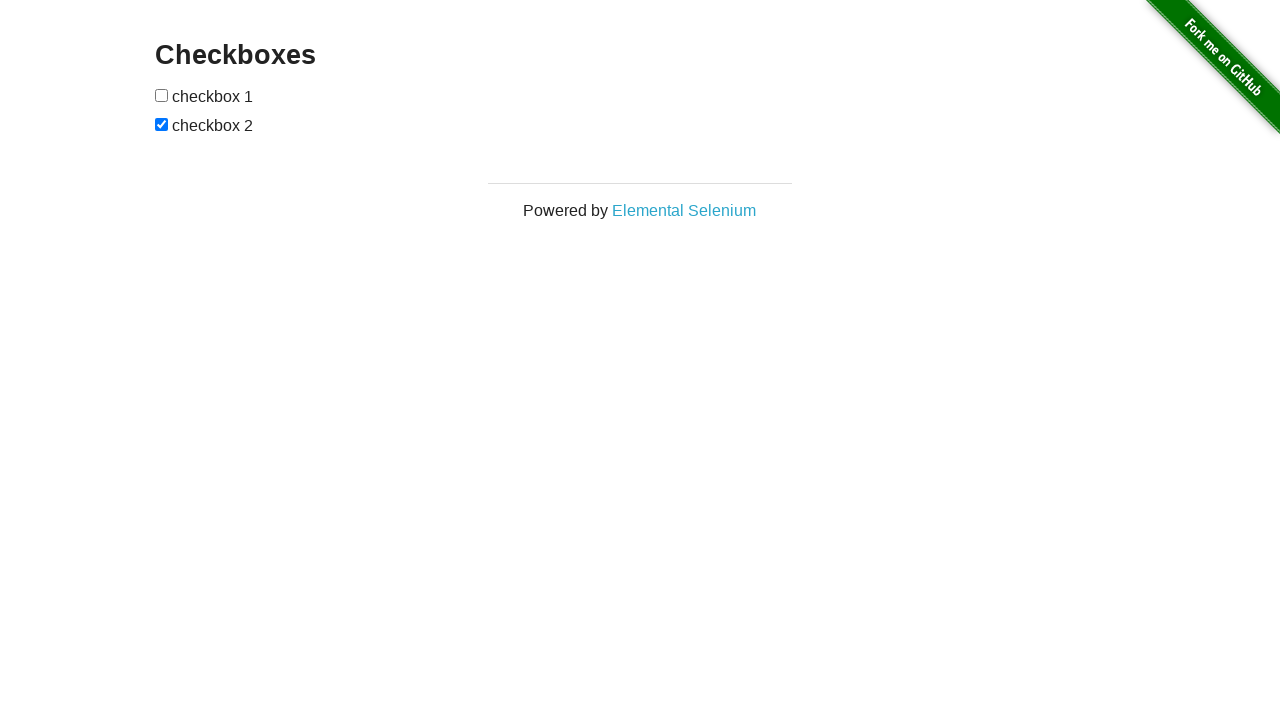

Located first checkbox element
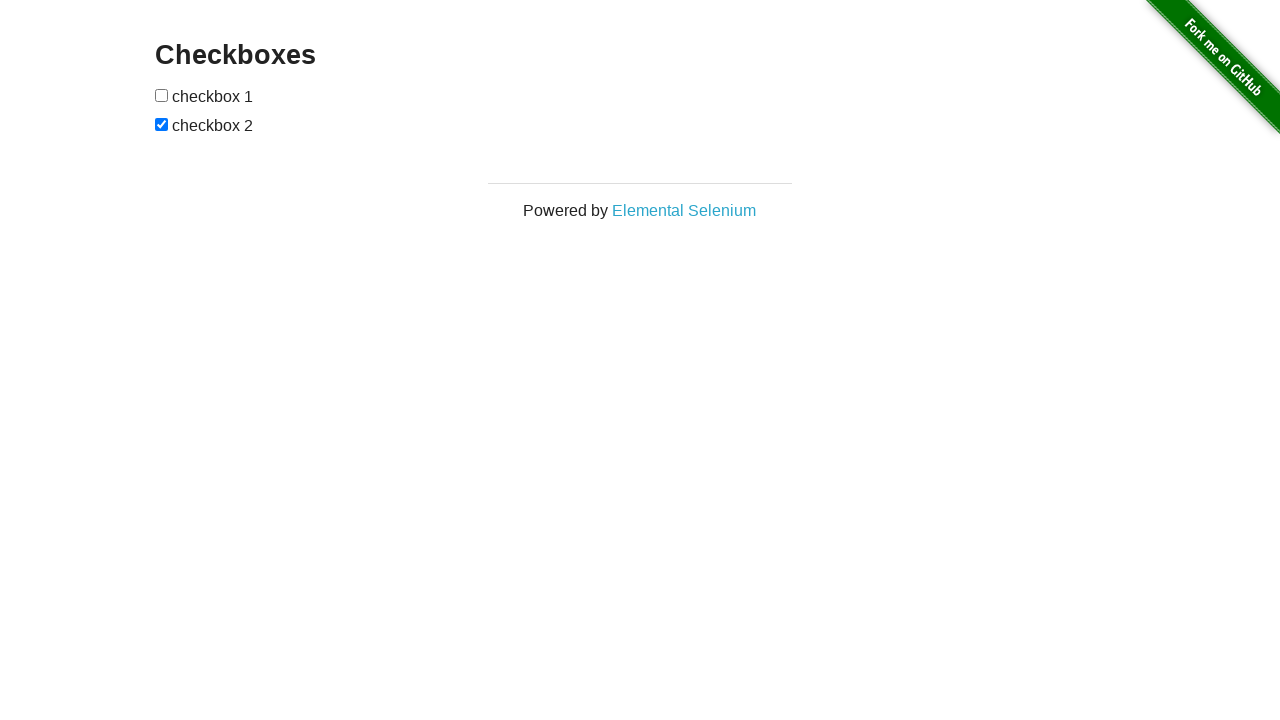

Checked that first checkbox is not selected
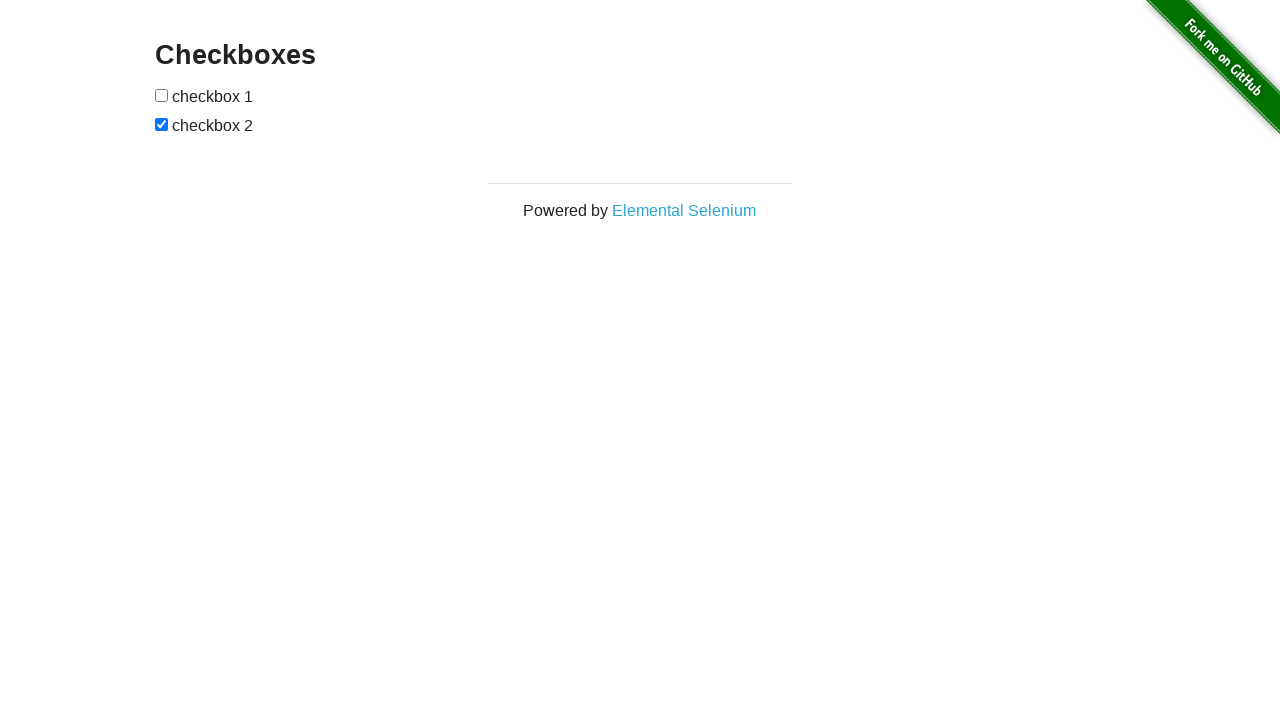

Clicked first checkbox to select it at (162, 95) on xpath=//input[@type='checkbox'] >> nth=0
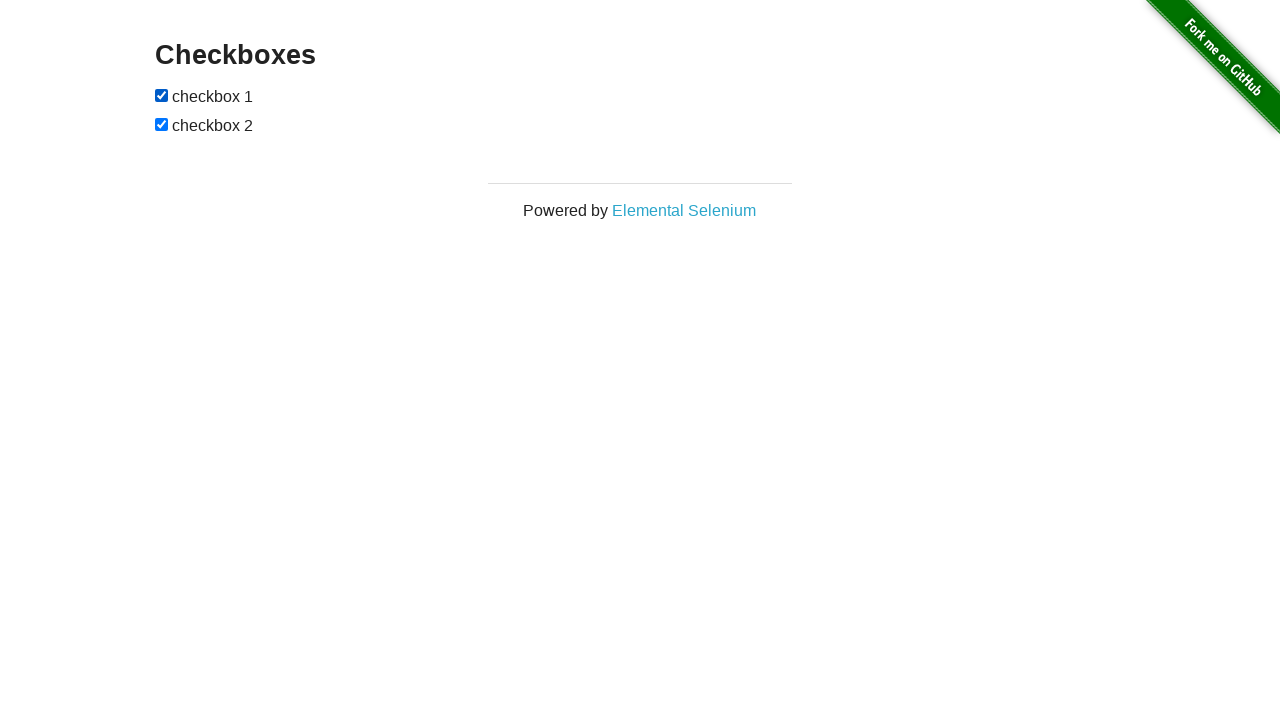

Located second checkbox element
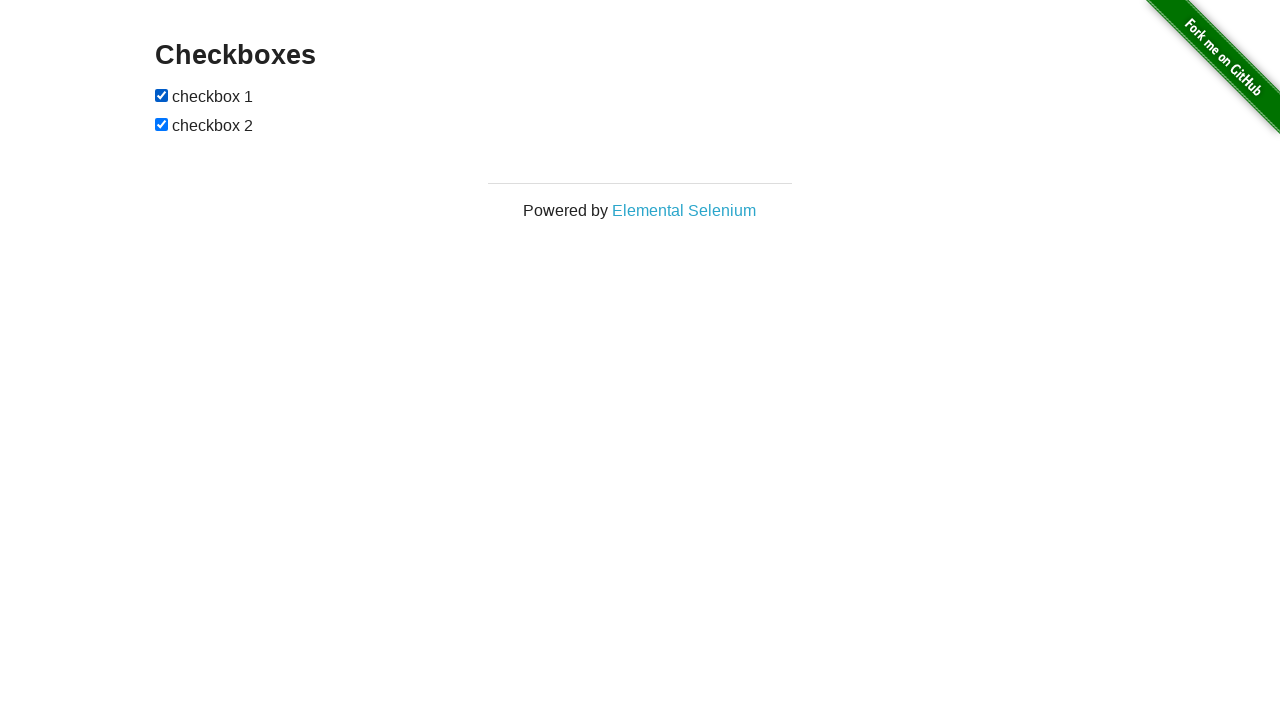

Second checkbox is already selected
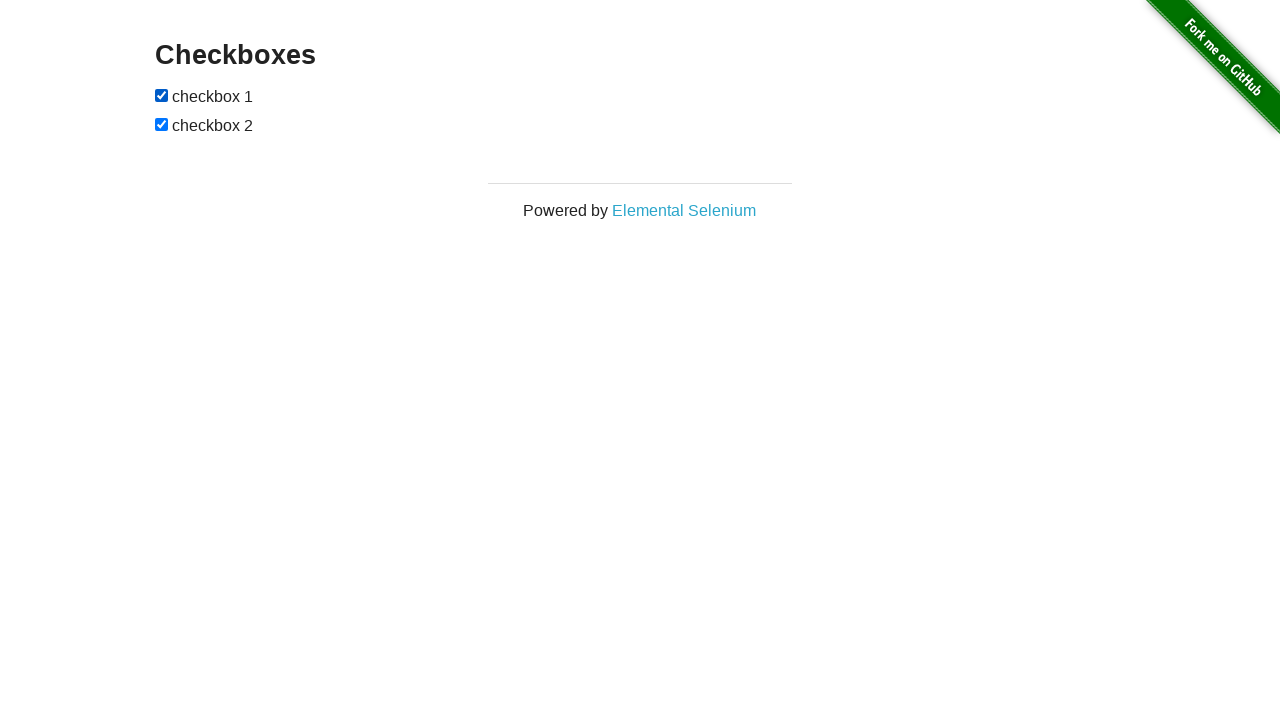

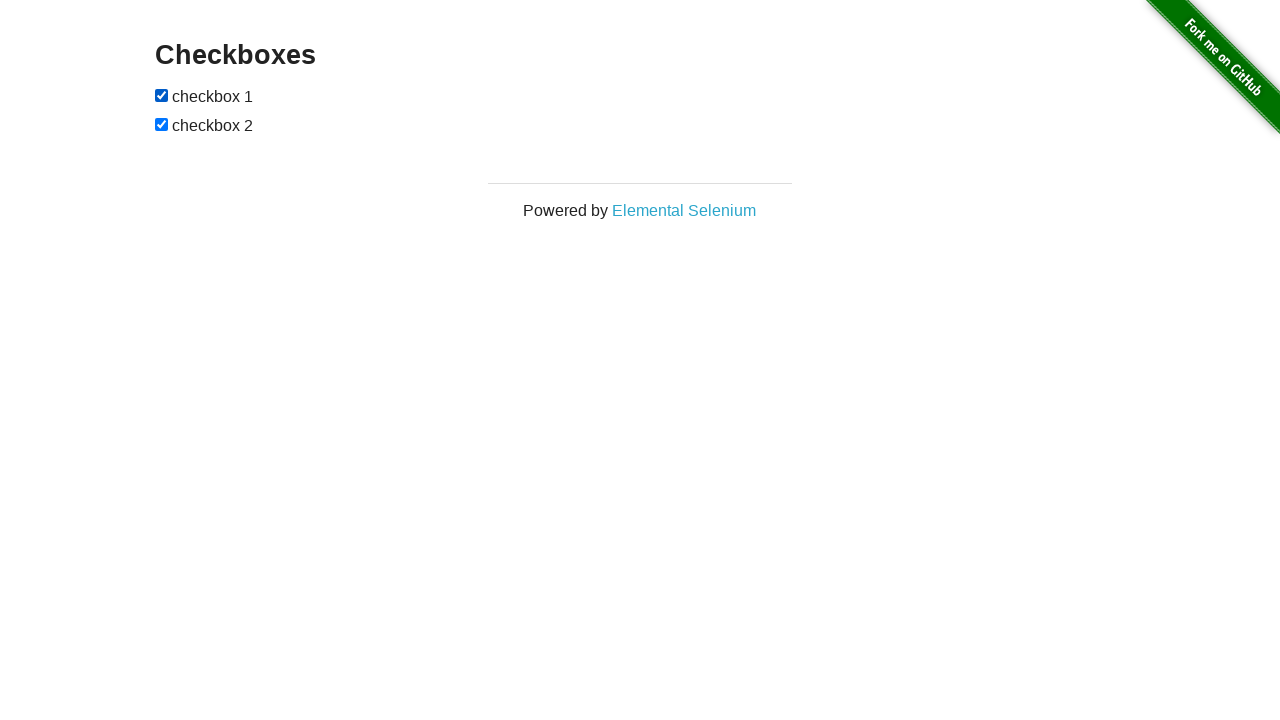